Tests adding a todo item to a sample todo app by entering text in the input field and pressing Enter, then verifying the item was added

Starting URL: https://lambdatest.github.io/sample-todo-app/

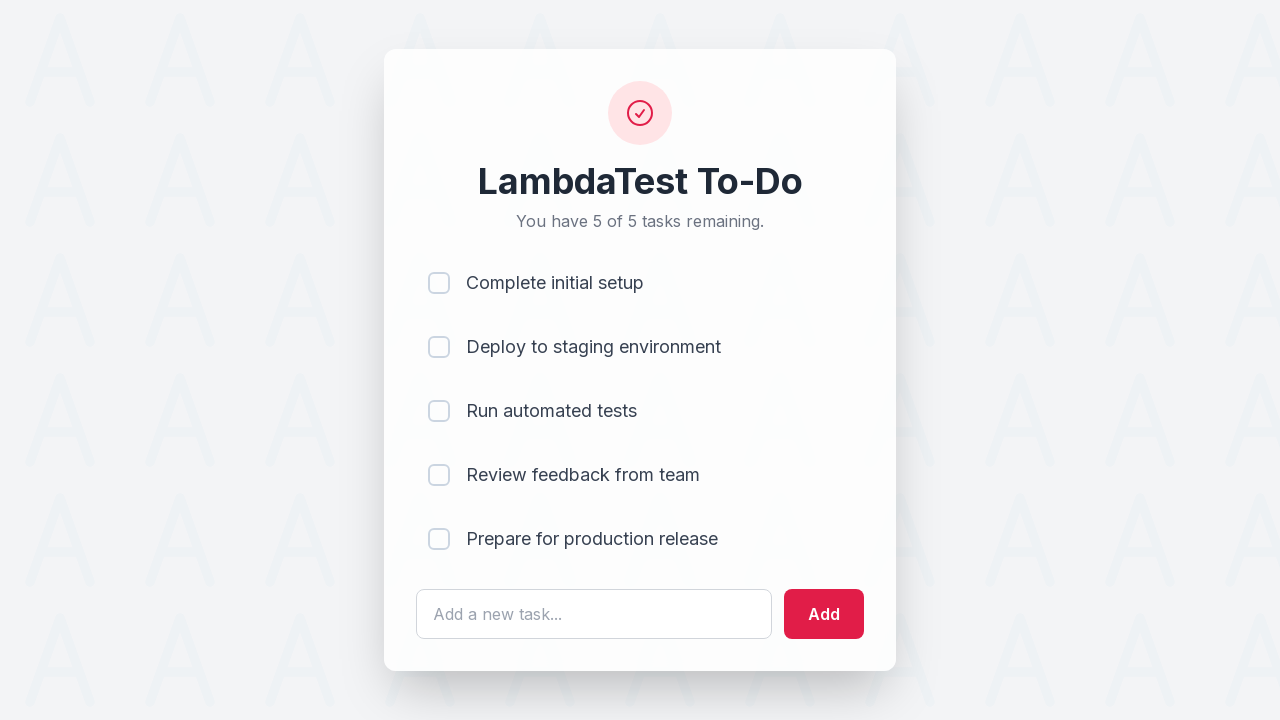

Filled todo input field with 'Selenium Test' on #sampletodotext
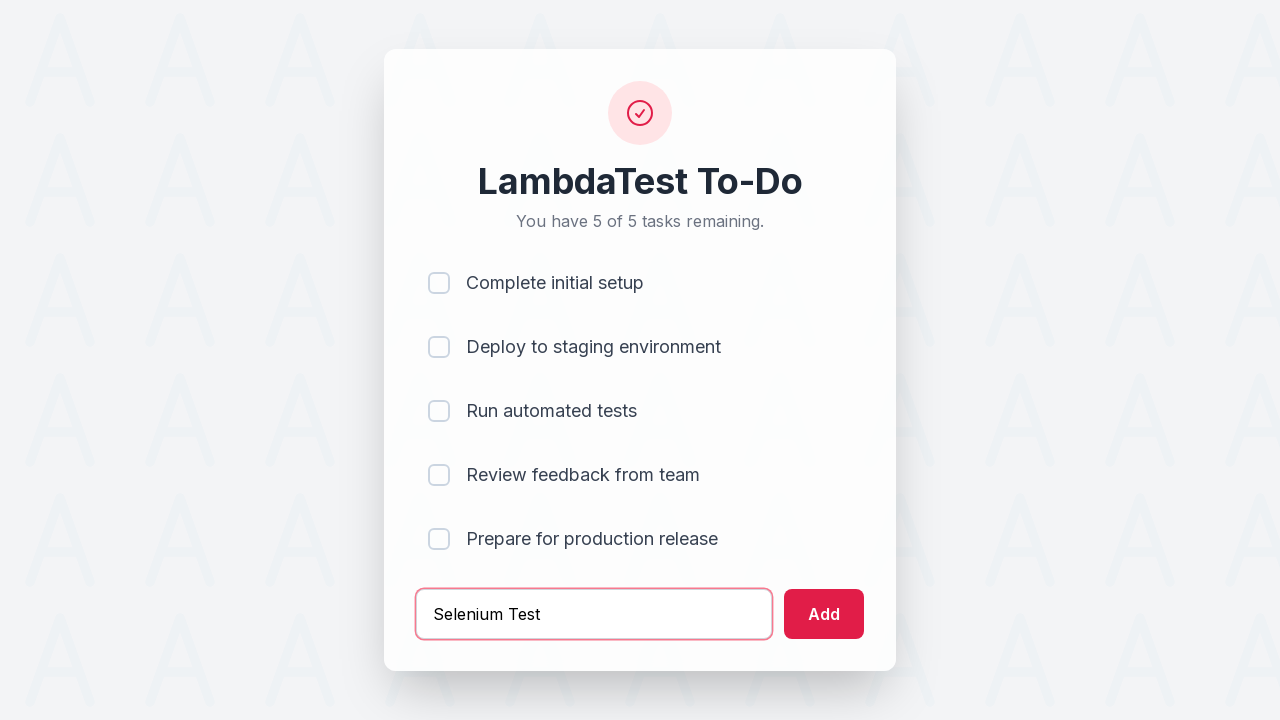

Pressed Enter to add the todo item on #sampletodotext
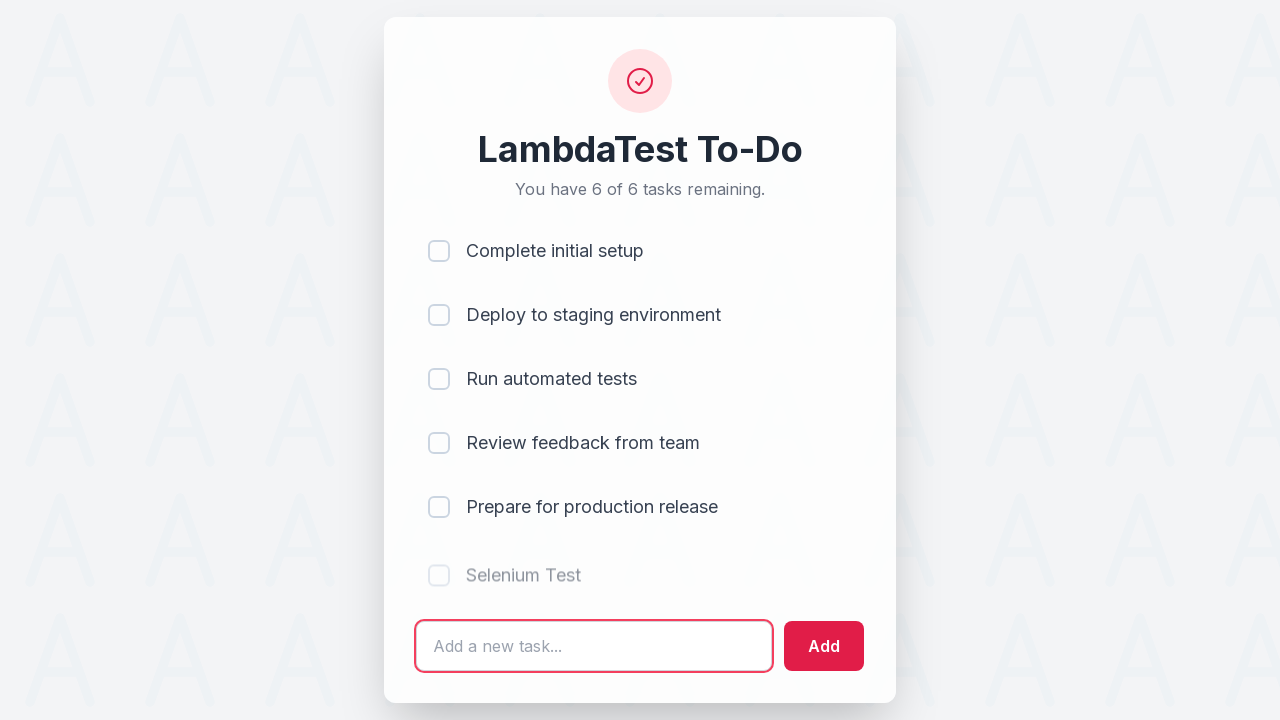

Todo item successfully added and visible in the list
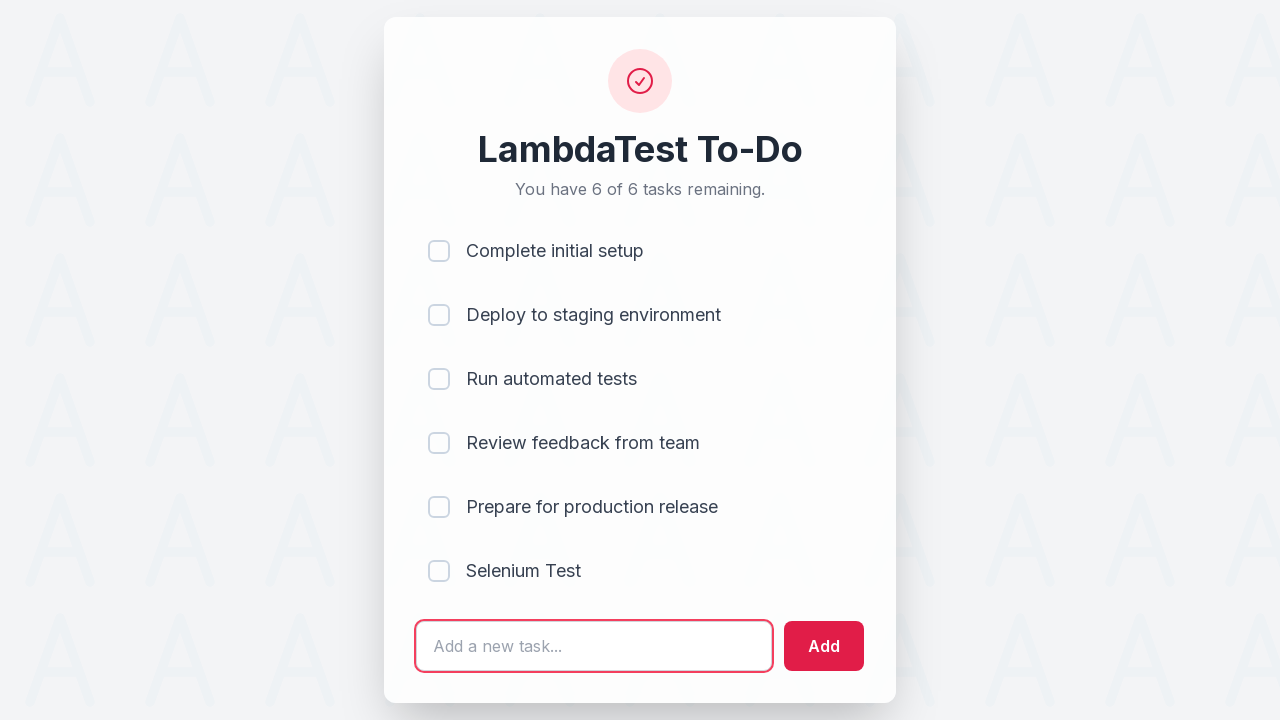

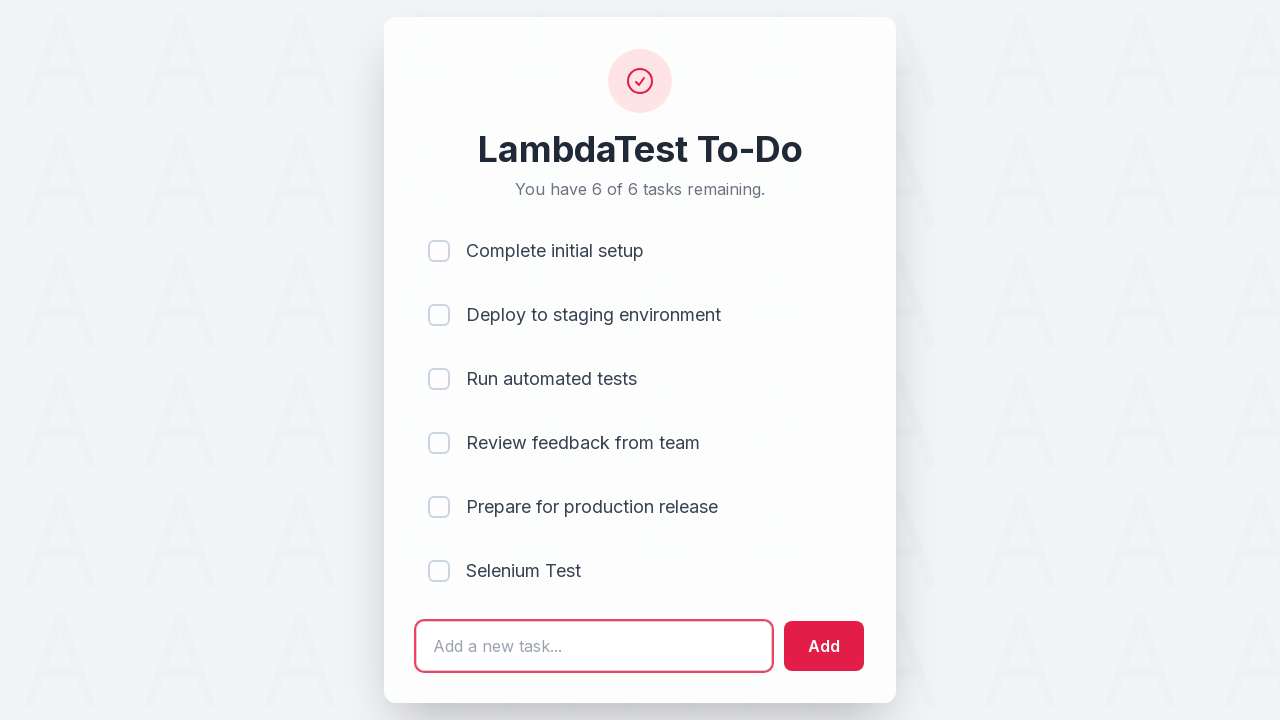